Tests the todo application by typing a name into the new todo input field

Starting URL: https://example.cypress.io/todo

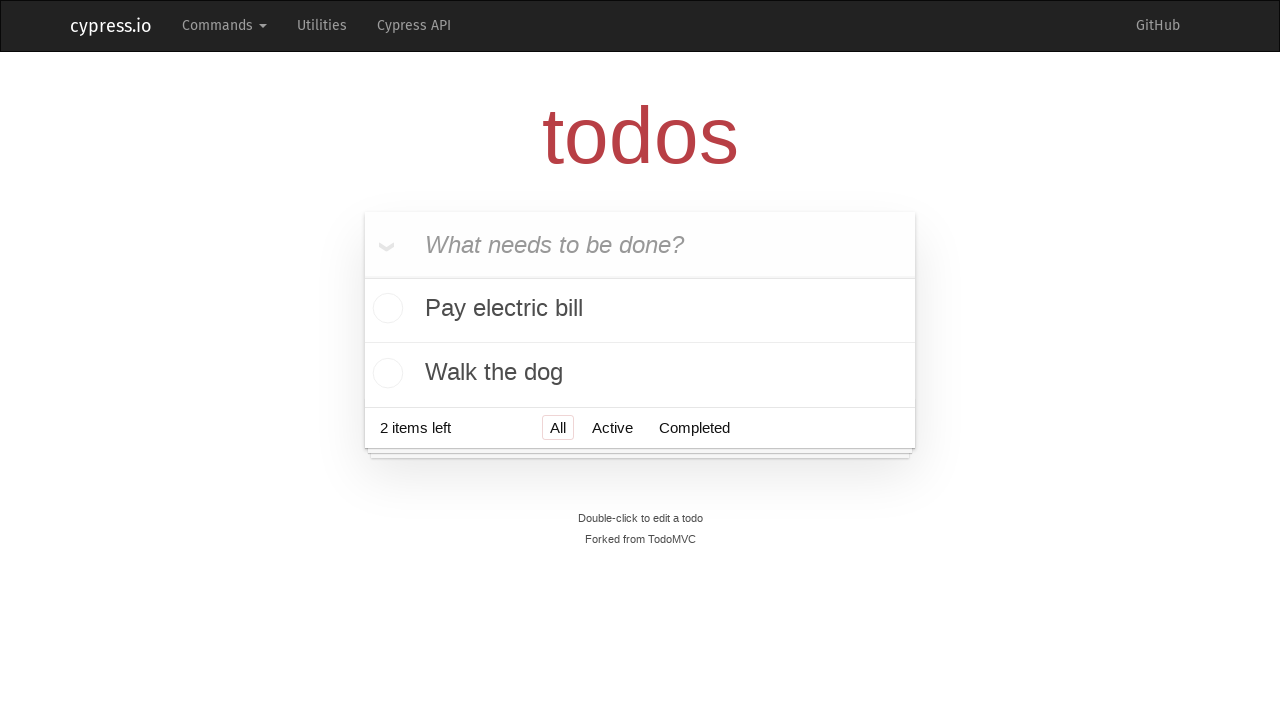

Navigated to todo application at https://example.cypress.io/todo
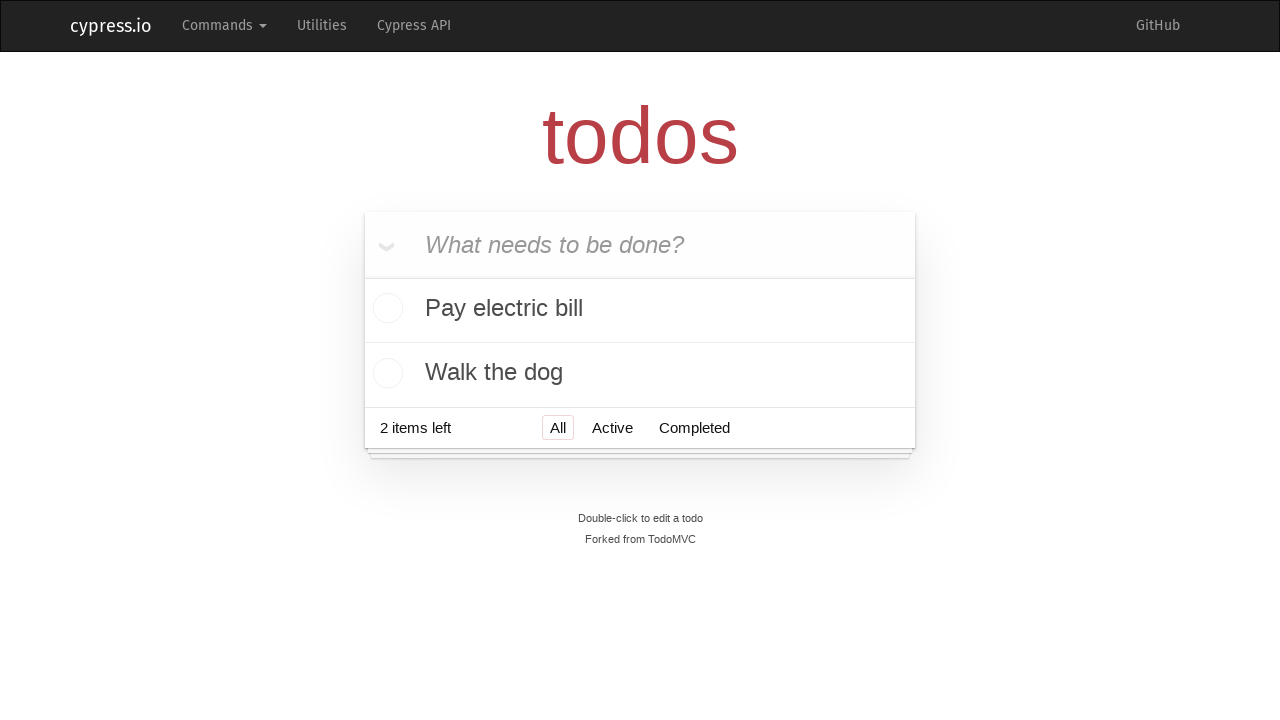

Typed 'ruben' into the new todo input field on [data-test=new-todo]
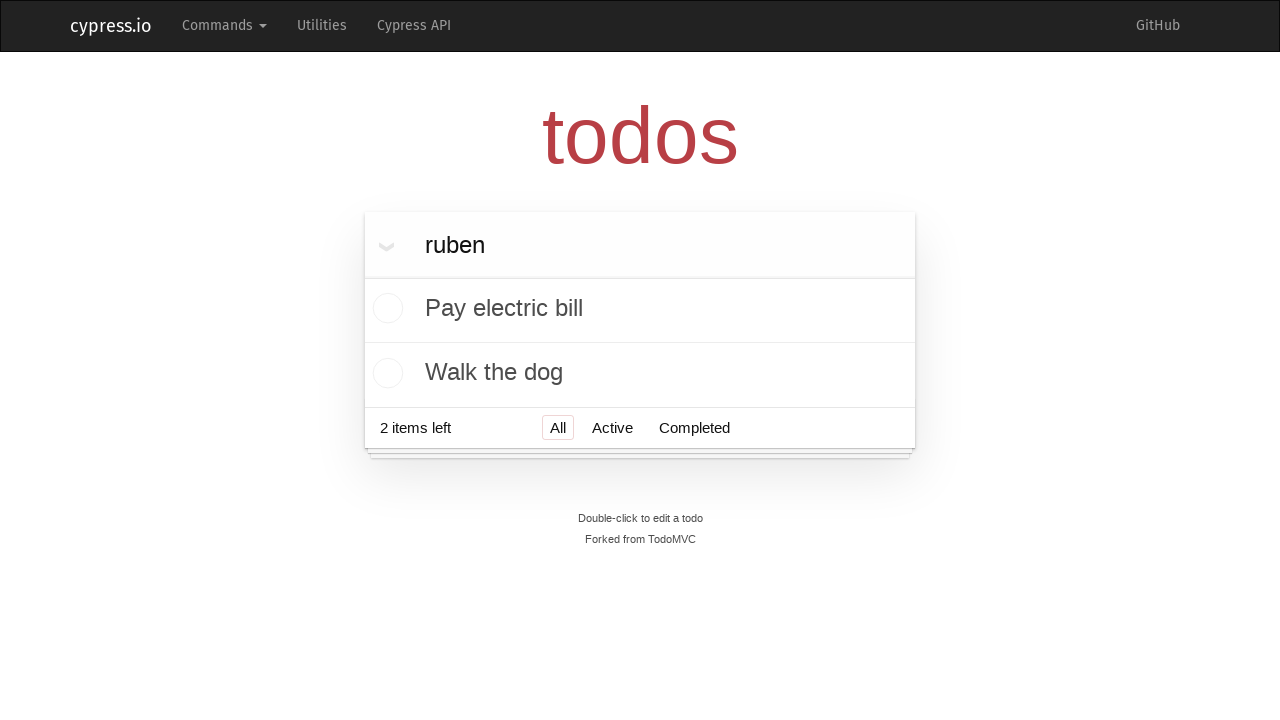

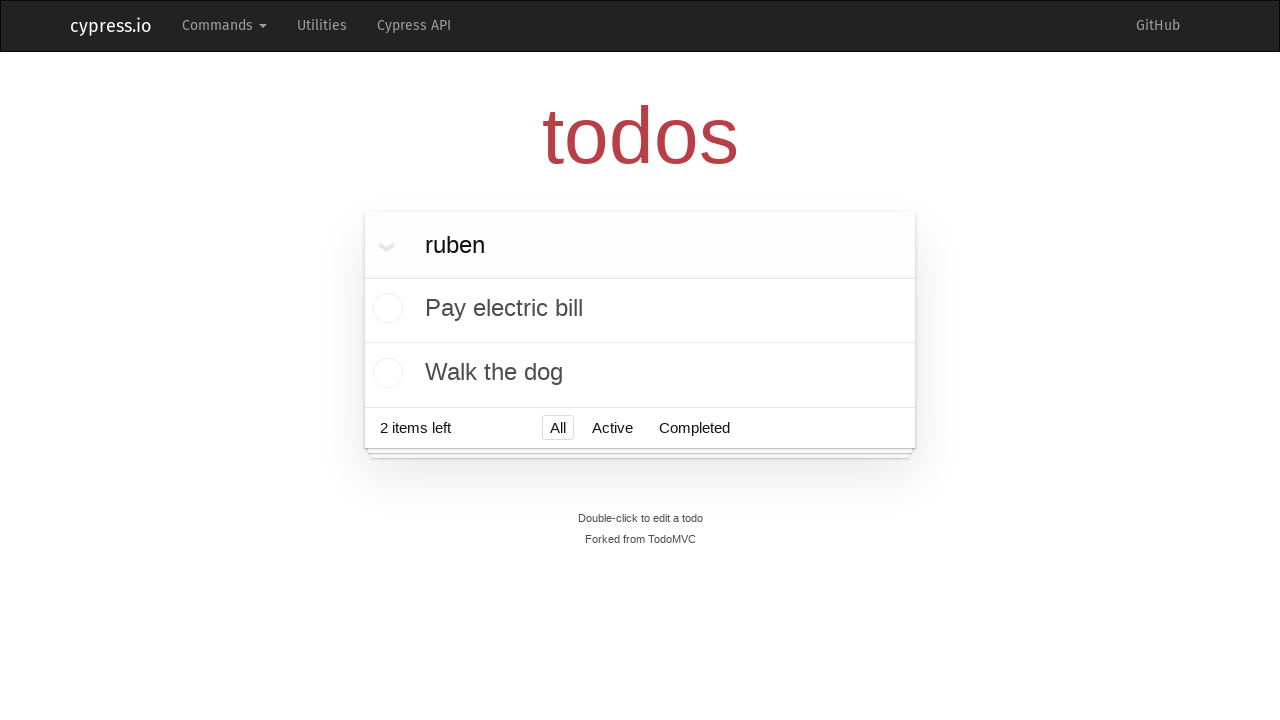